Tests popup window functionality by opening a popup window, switching between windows, and maximizing the popup window

Starting URL: https://omayo.blogspot.com/

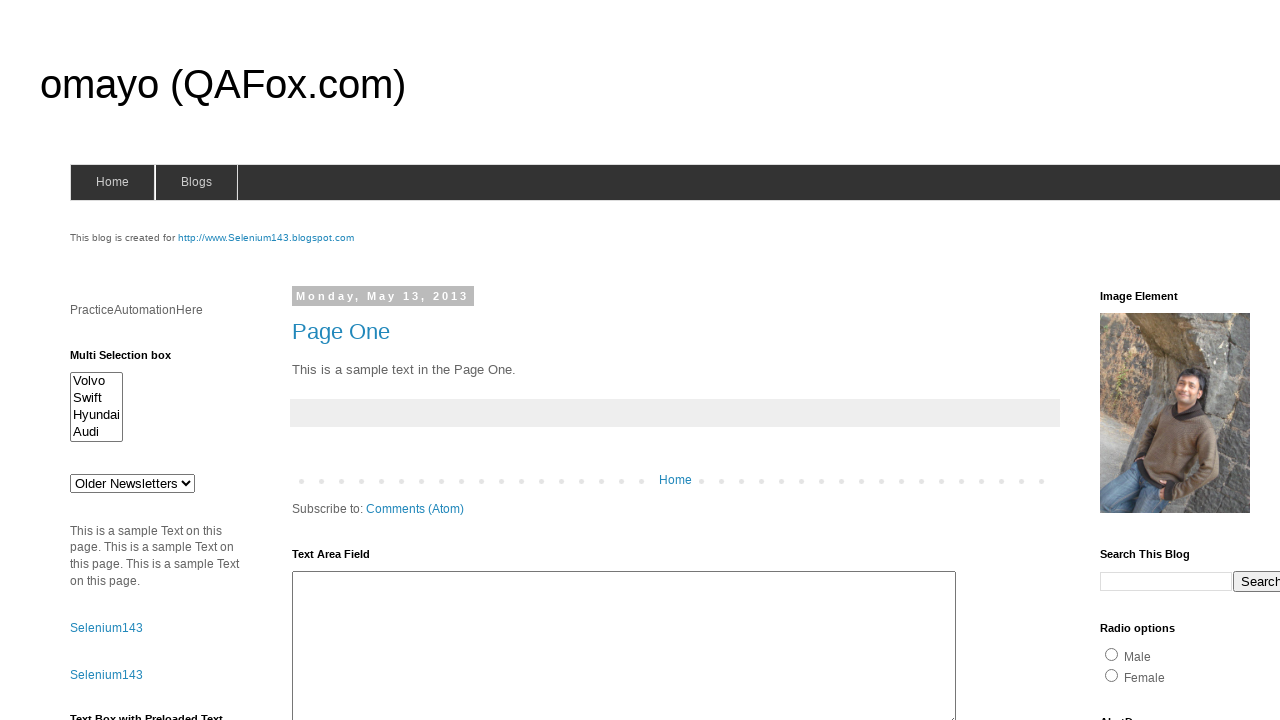

Clicked link to open a popup window at (132, 360) on xpath=//a[.='Open a popup window']
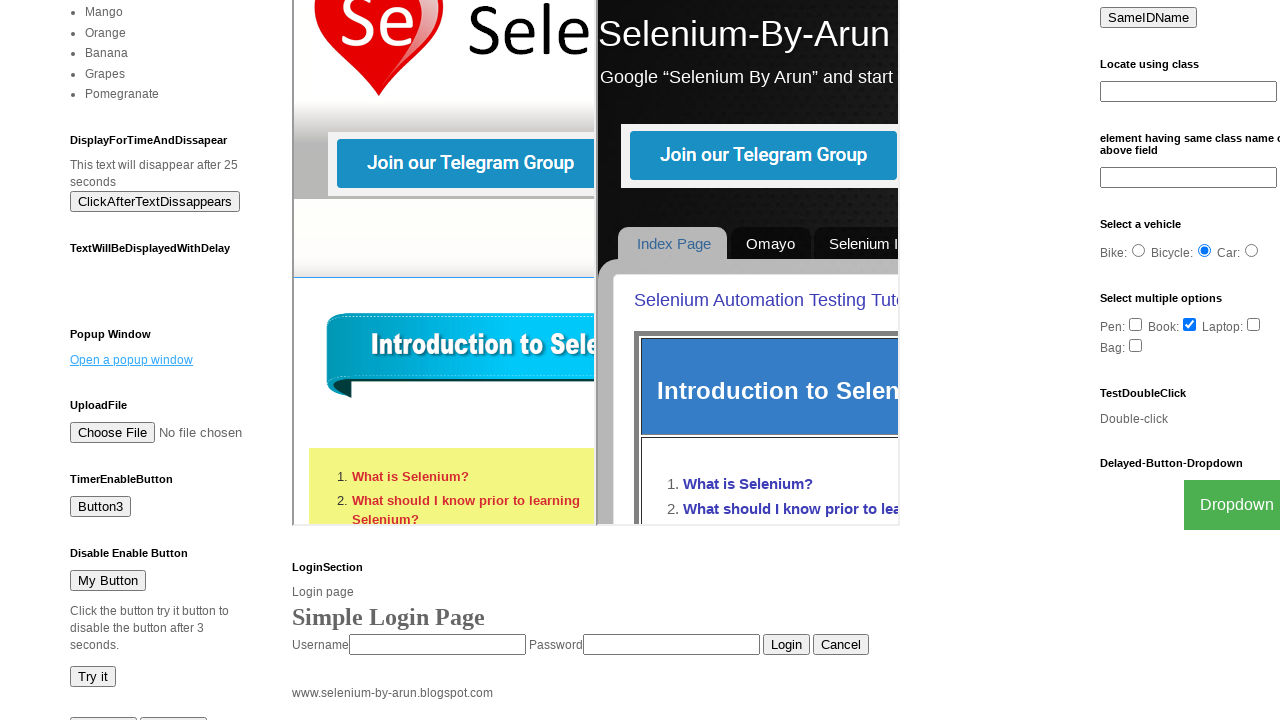

Waited for popup window to appear
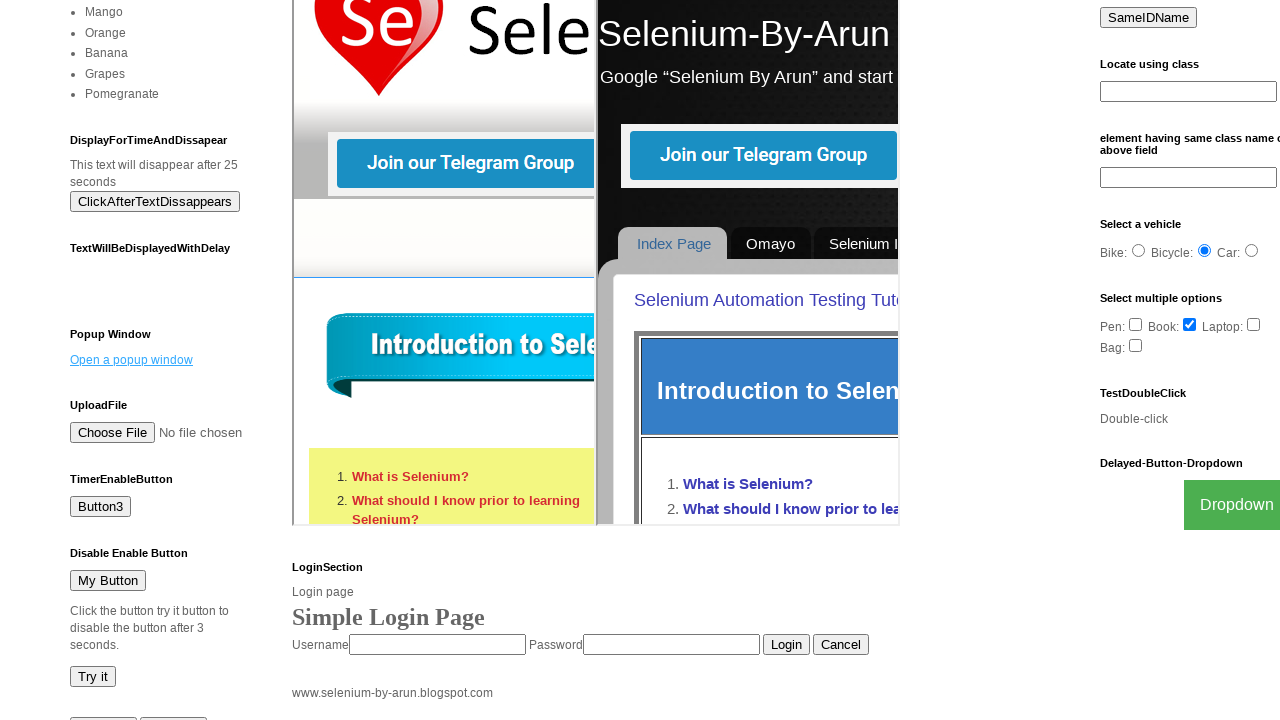

Retrieved all open page/window handles
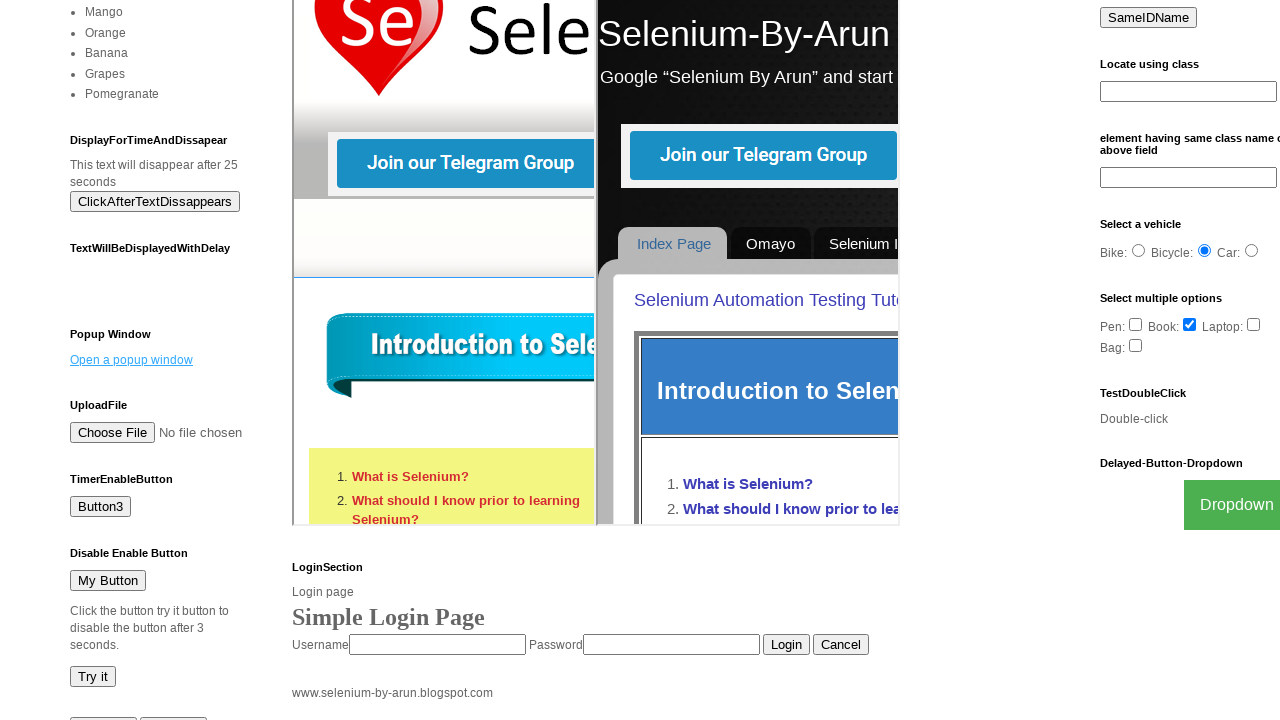

Retrieved parent page title: omayo (QAFox.com)
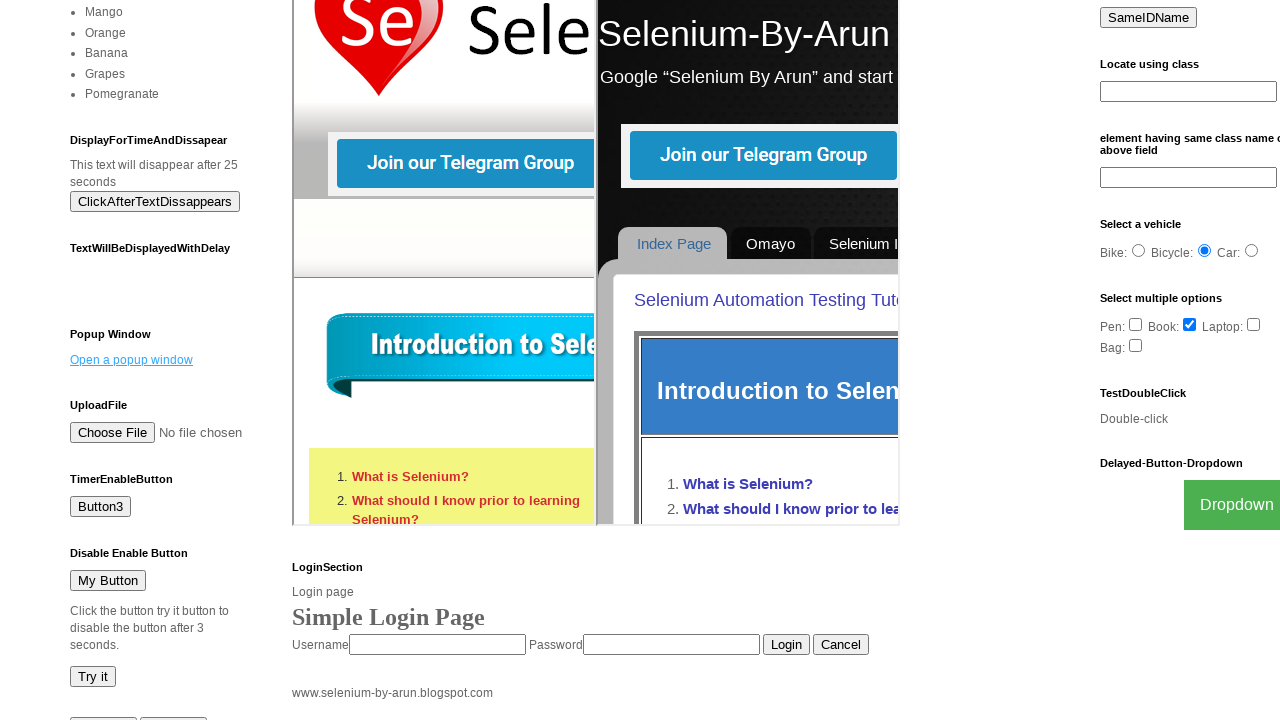

Retrieved title of current page: omayo (QAFox.com)
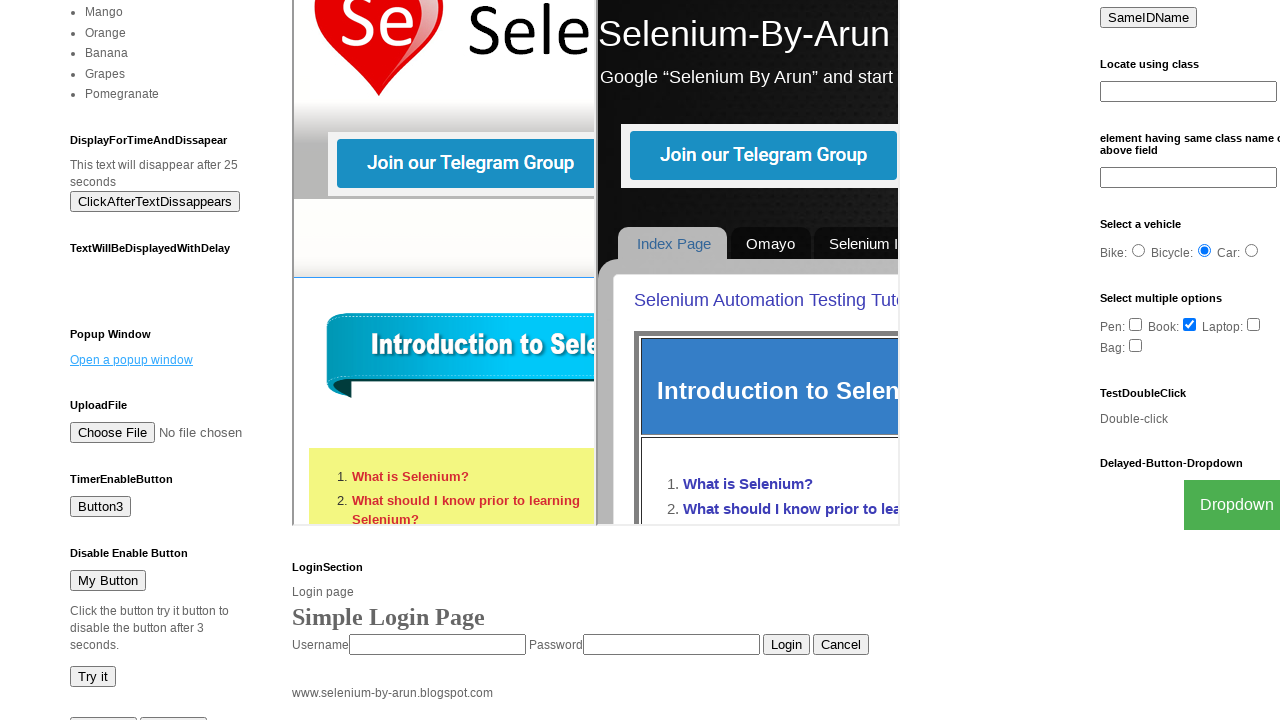

Retrieved title of current page: New Window
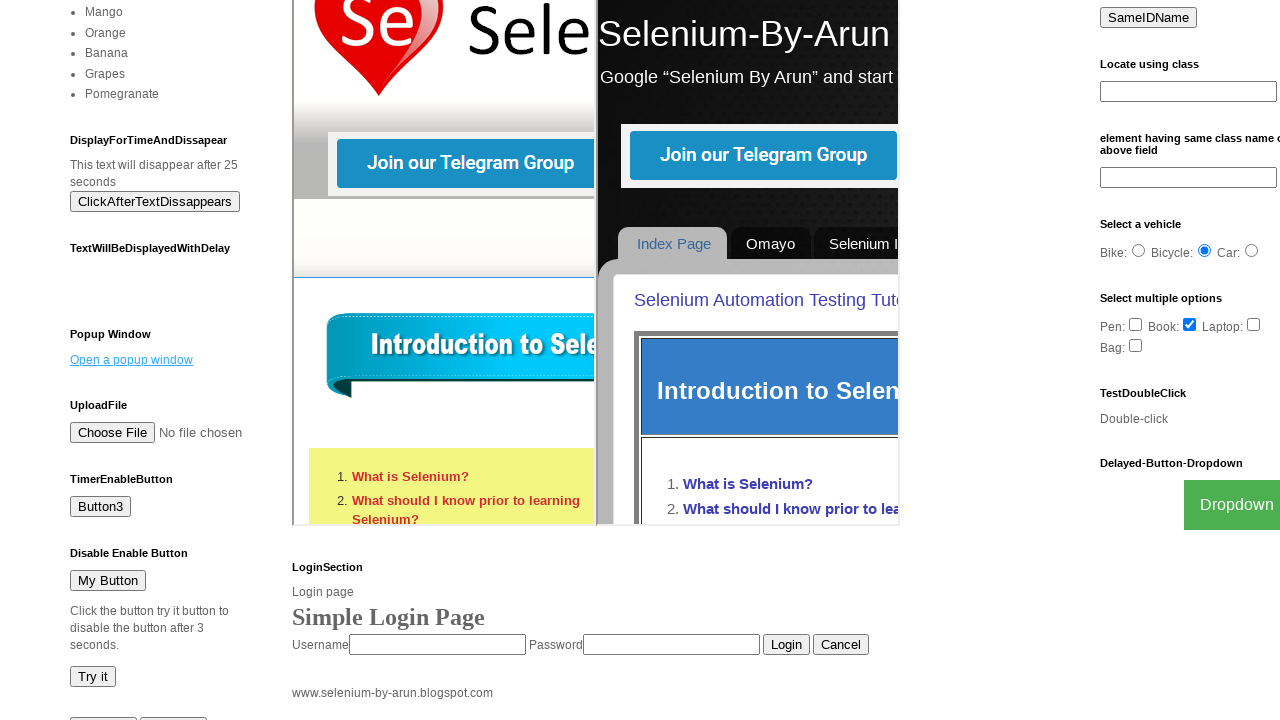

Set popup window viewport to 1920x1080
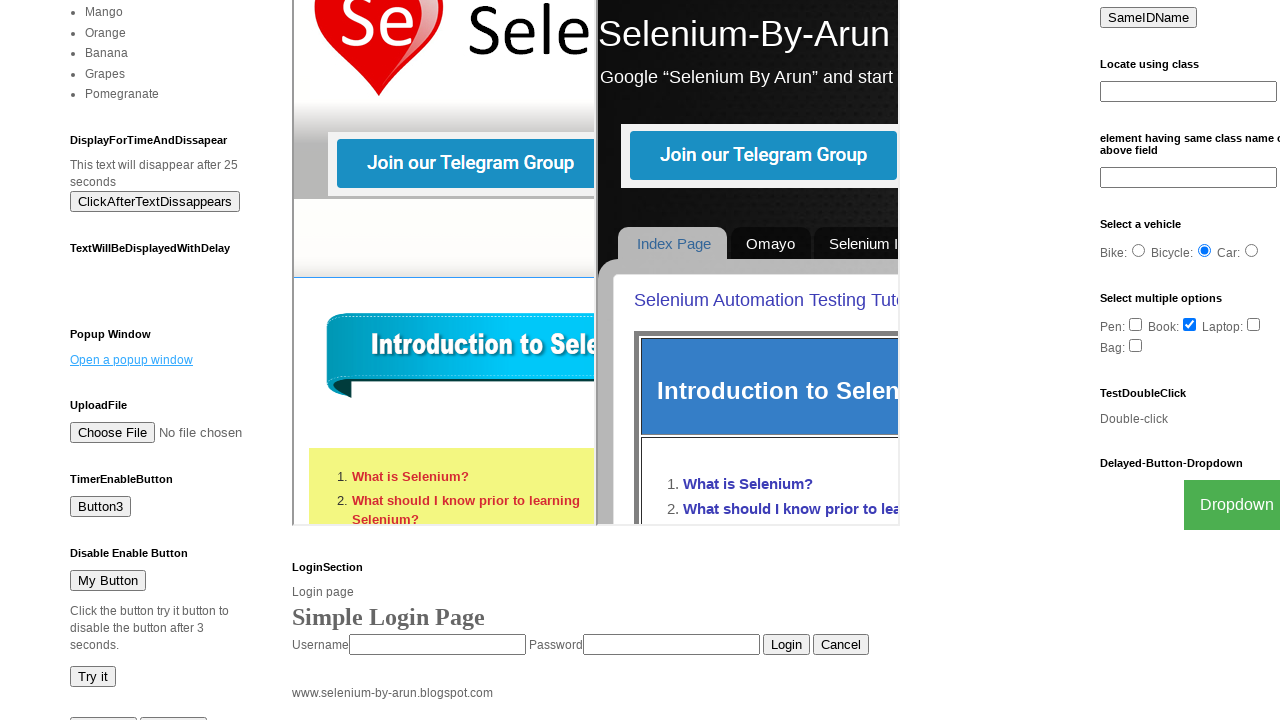

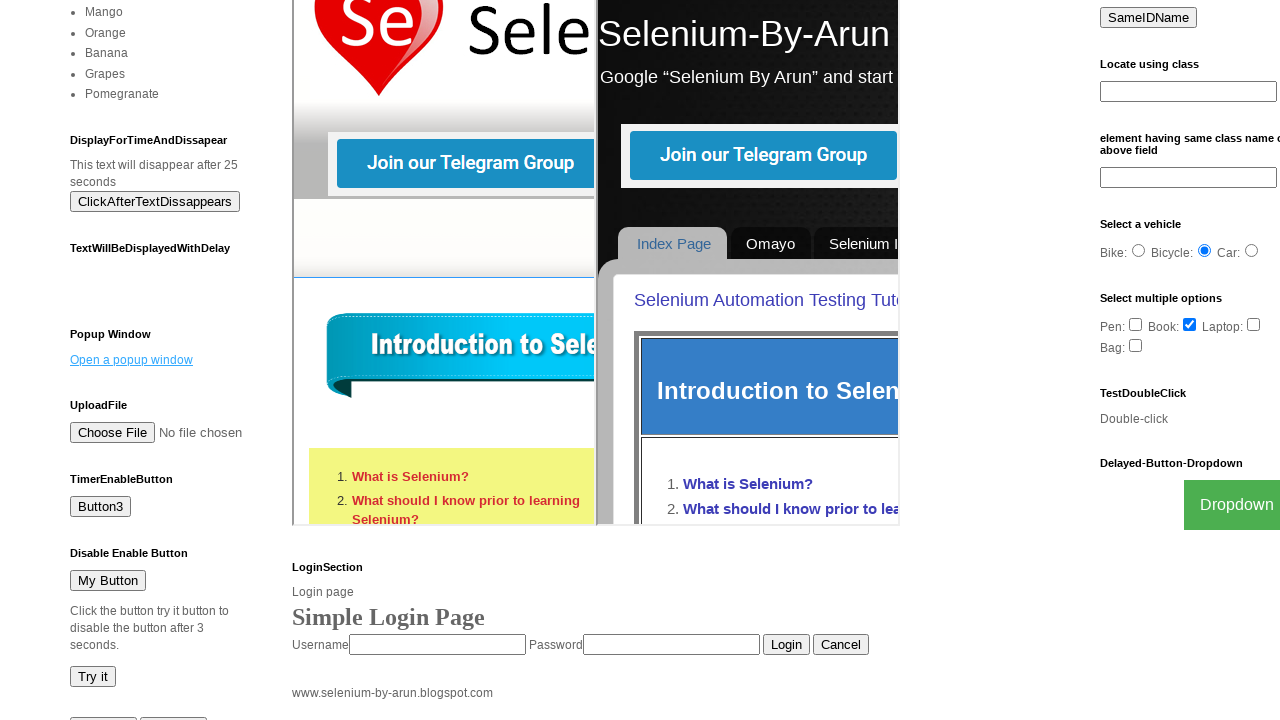